Tests dropdown selection by navigating to the Dropdown page and selecting each option sequentially.

Starting URL: https://the-internet.herokuapp.com/

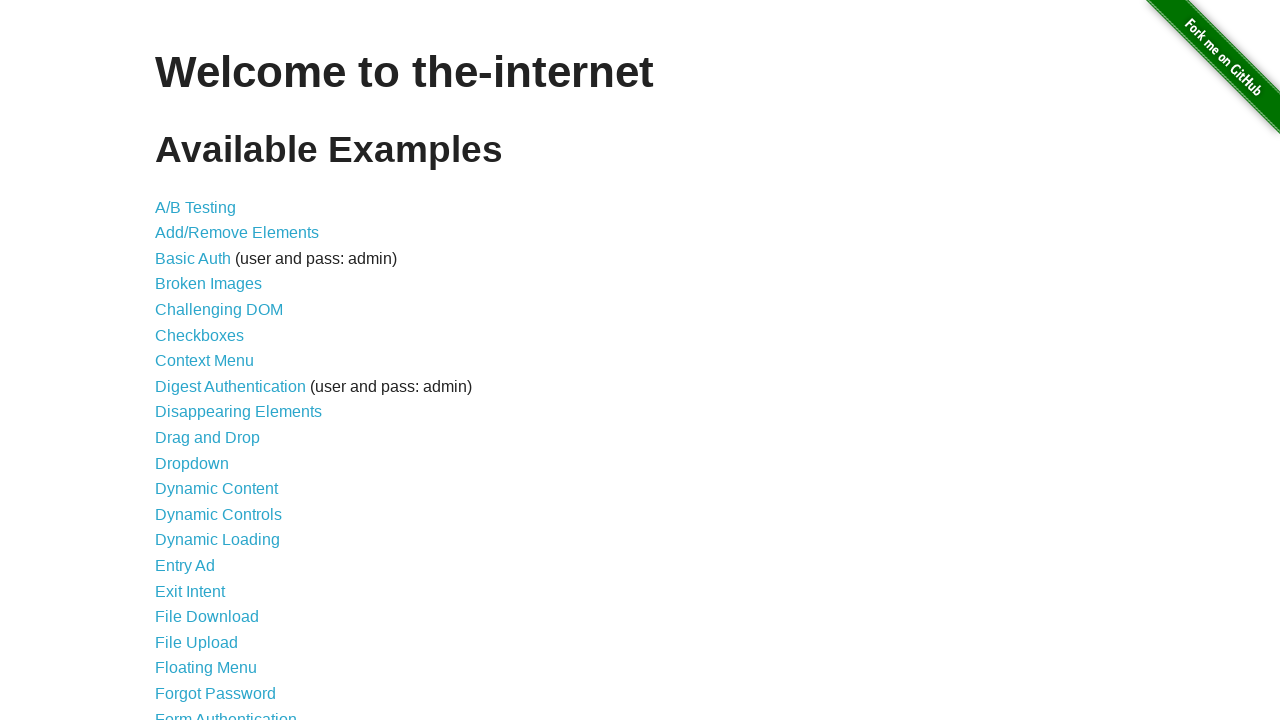

Clicked on Dropdown link to navigate to dropdown page at (192, 463) on a[href='/dropdown']
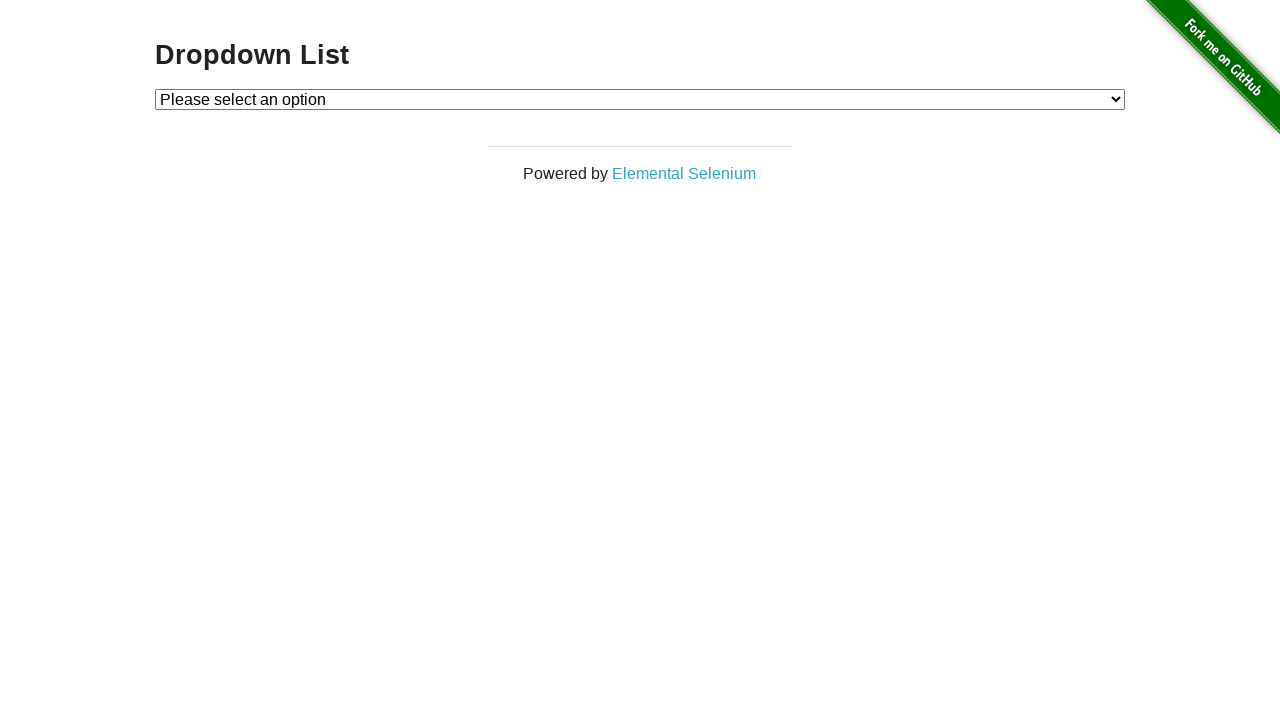

Selected first dropdown option by index 1 on #dropdown
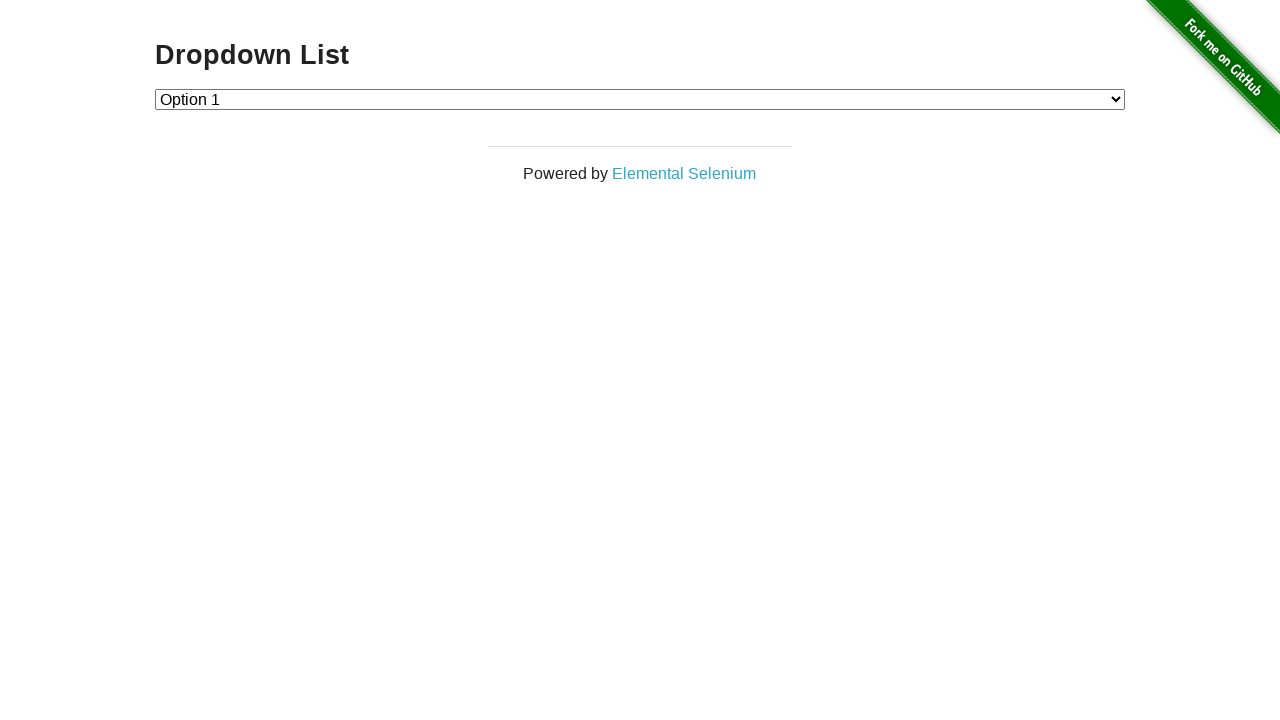

Selected second dropdown option by index 2 on #dropdown
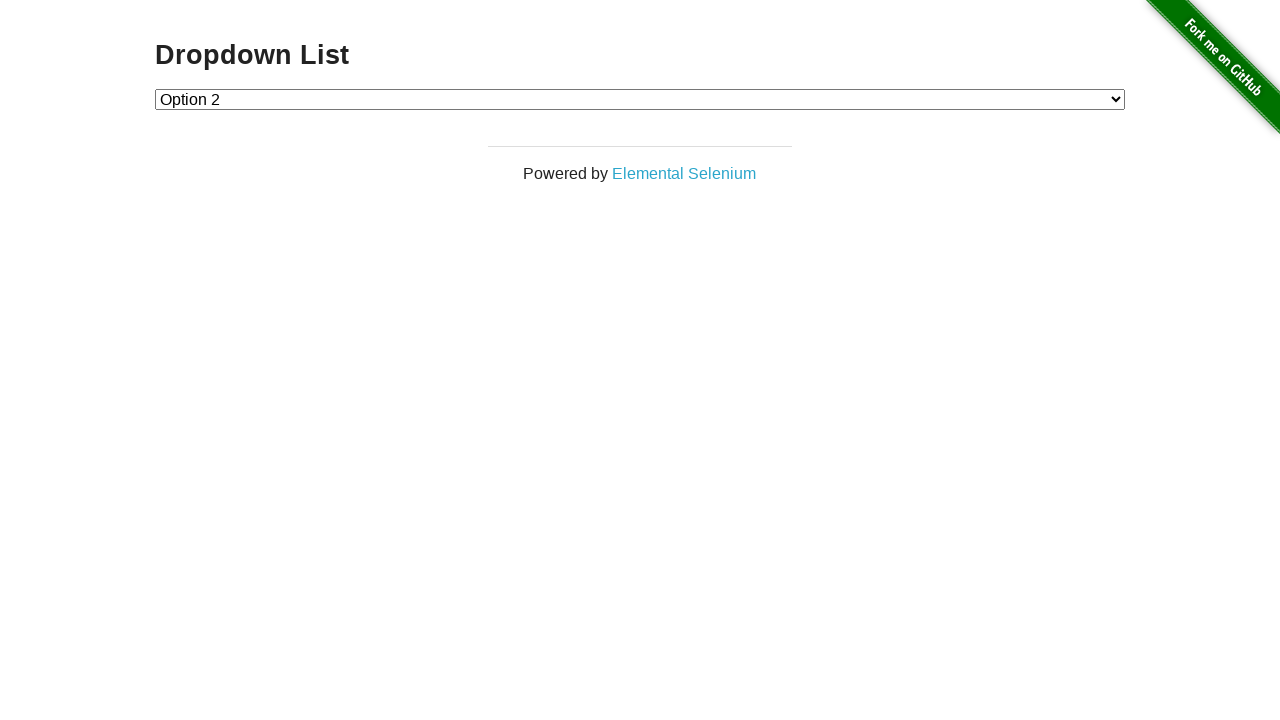

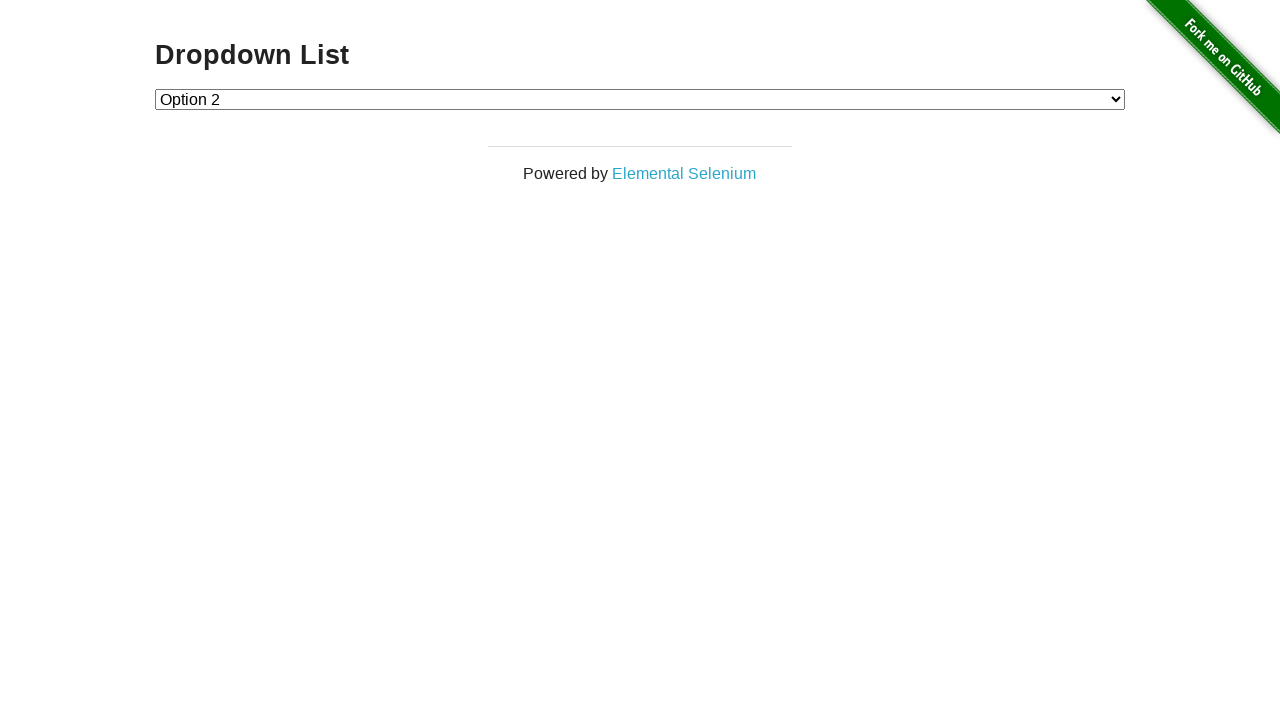